Navigates to a practice automation page and interacts with a web table by locating the table element and verifying its structure (rows and columns)

Starting URL: https://rahulshettyacademy.com/AutomationPractice/

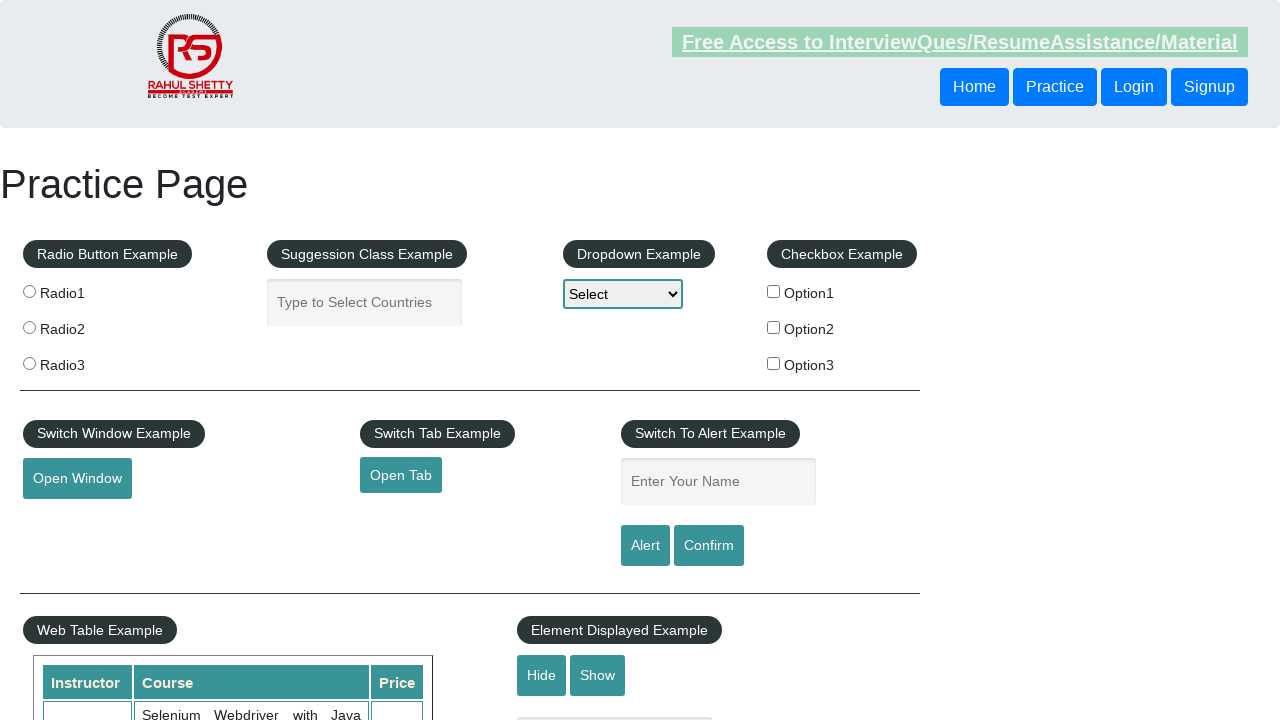

Waited for product table to load
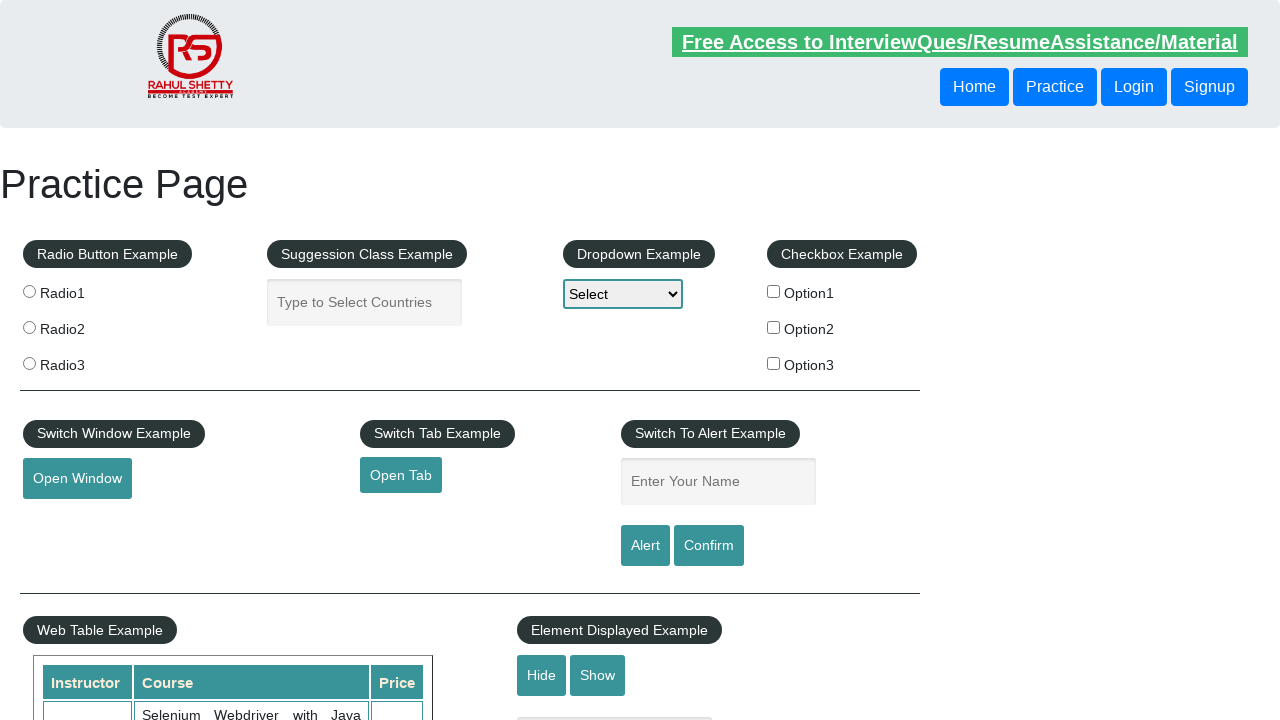

Verified table rows are present in DOM
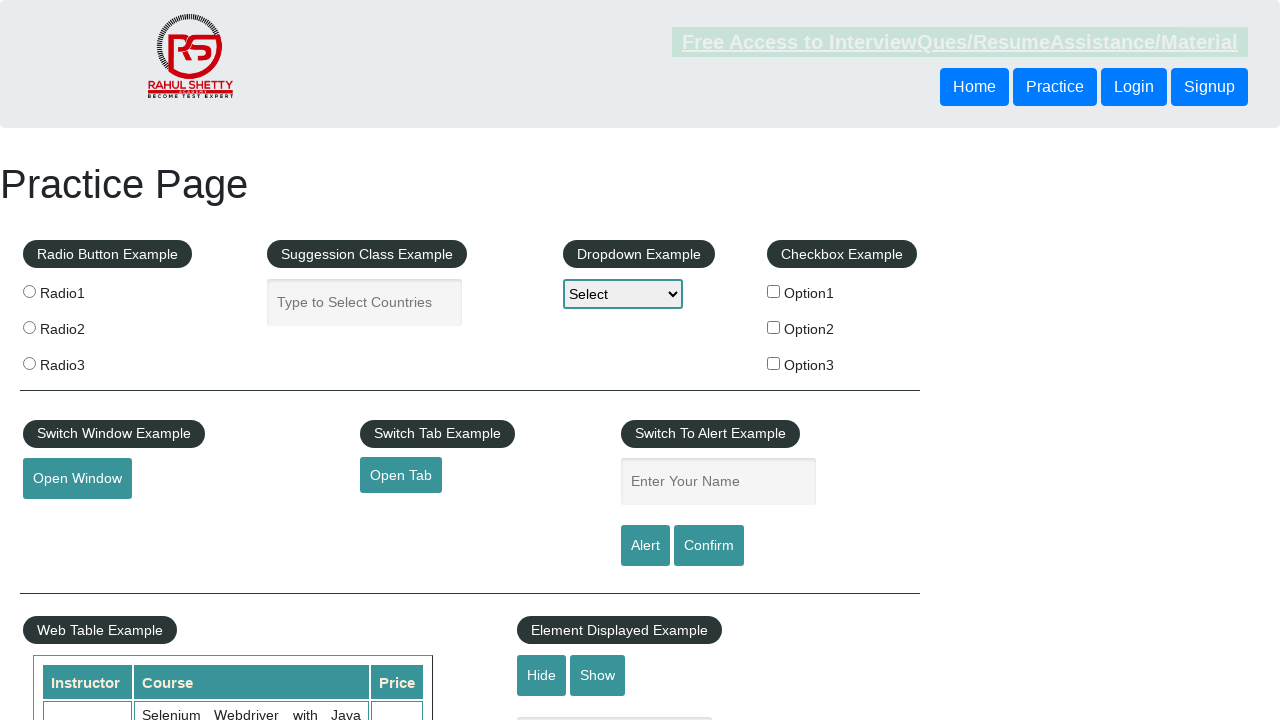

Verified second data row and its cells exist in table
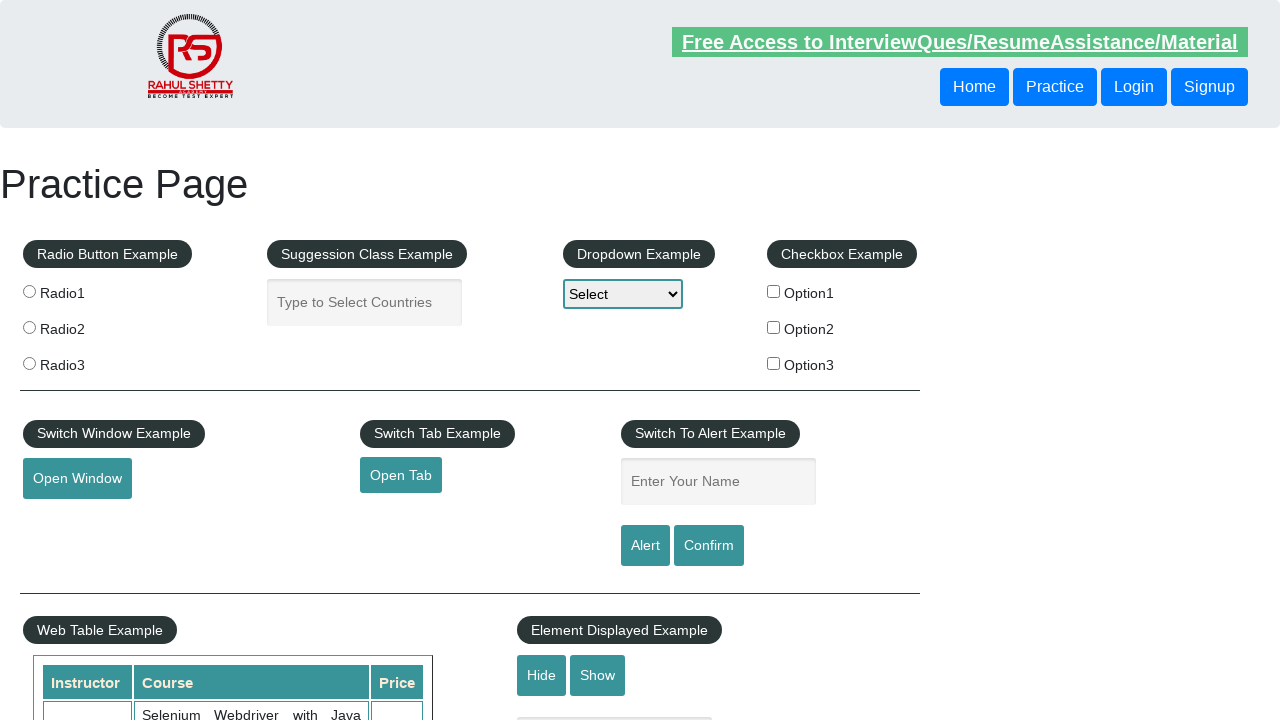

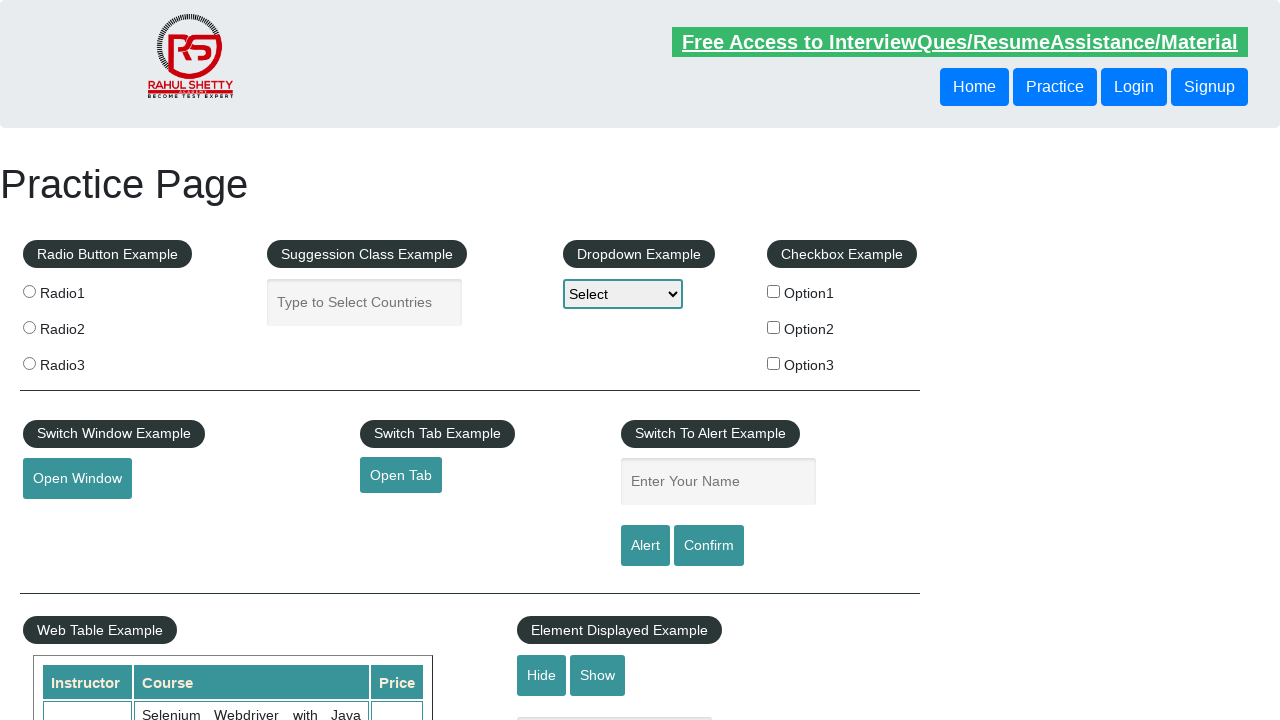